Tests the Greet-A-Cat page by verifying the greeting message

Starting URL: https://cs1632.appspot.com/

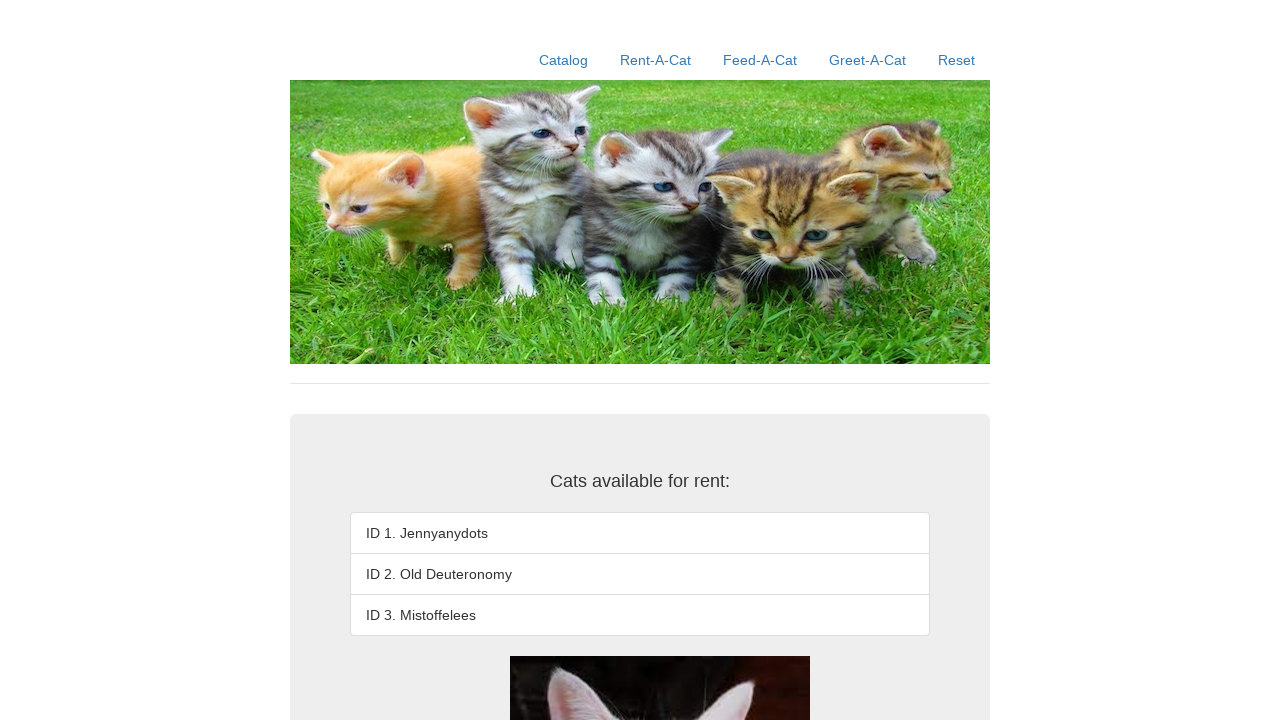

Clicked Greet-A-Cat link at (868, 60) on text=Greet-A-Cat
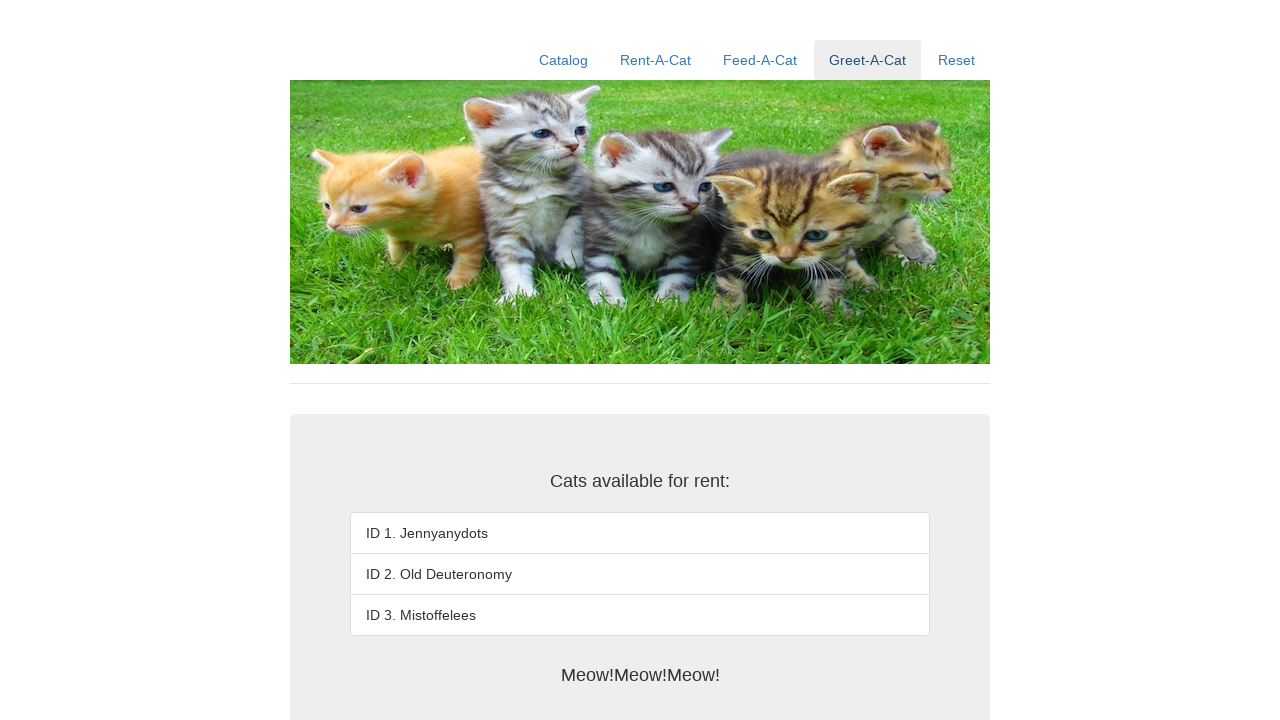

Verified greeting message displays 'Meow!Meow!Meow!'
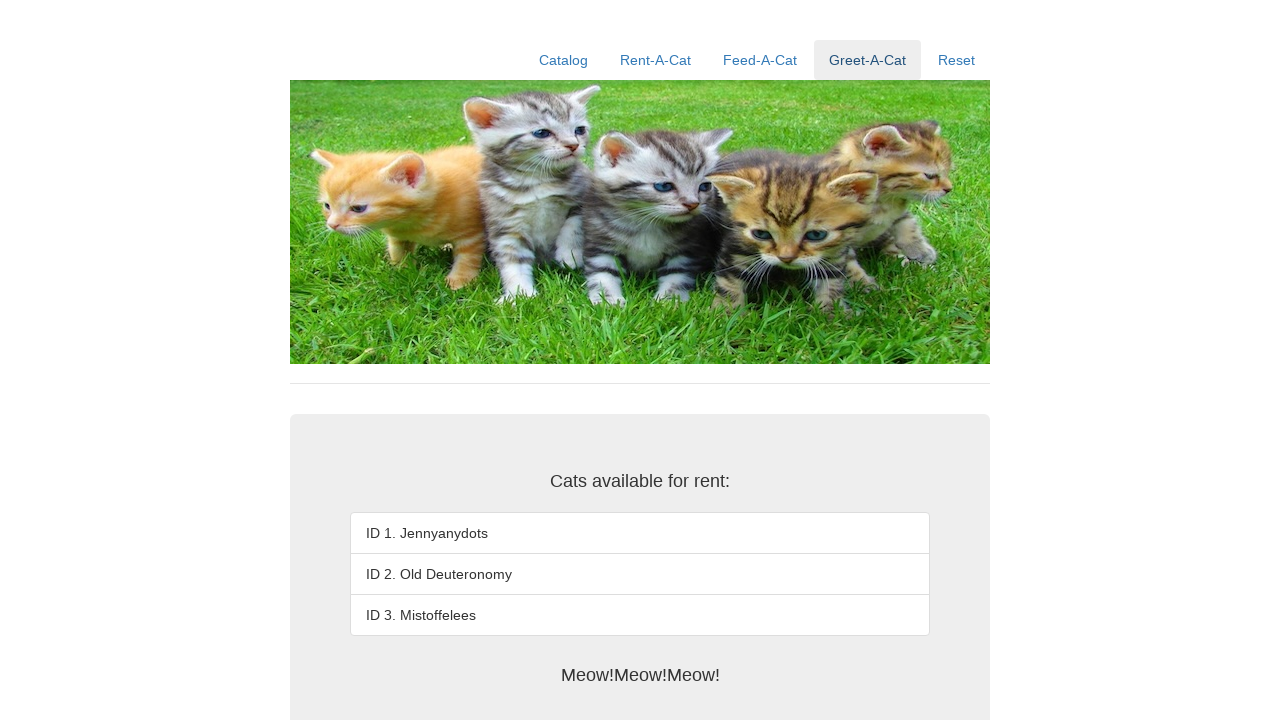

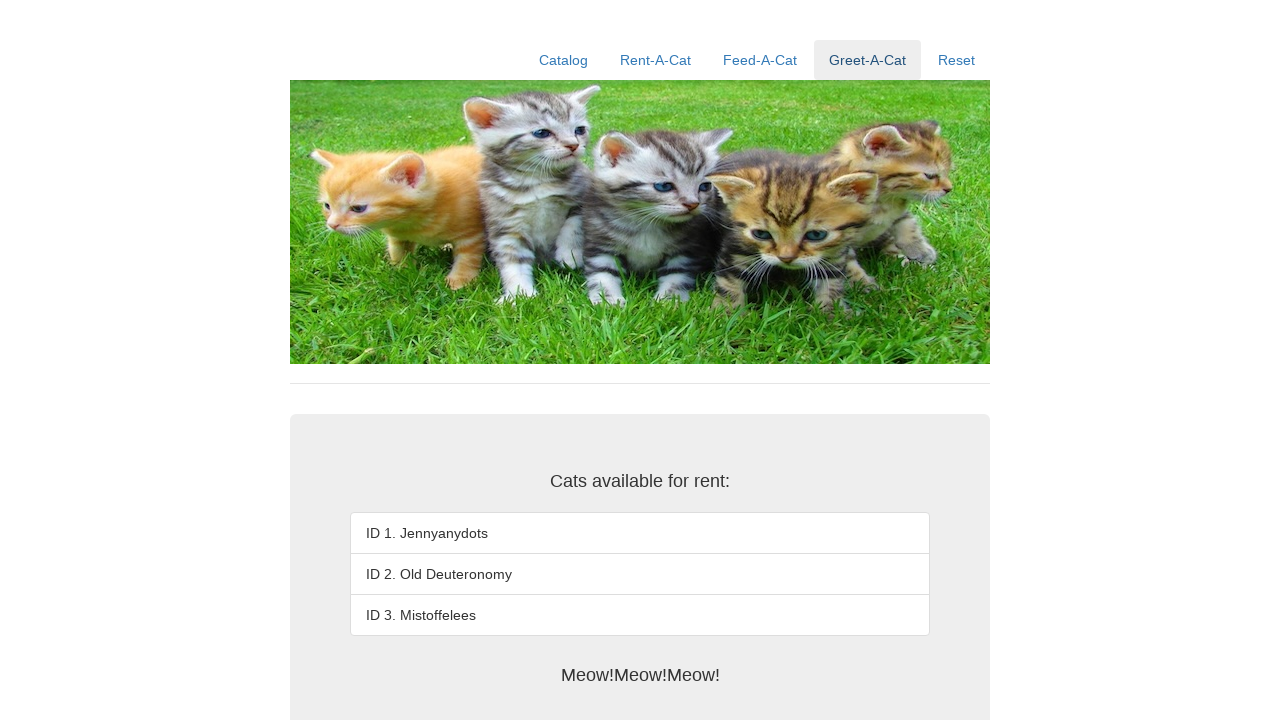